Tests a form submission by filling out name, email, and address fields, then verifying the submitted information is displayed correctly

Starting URL: http://demoqa.com/text-box

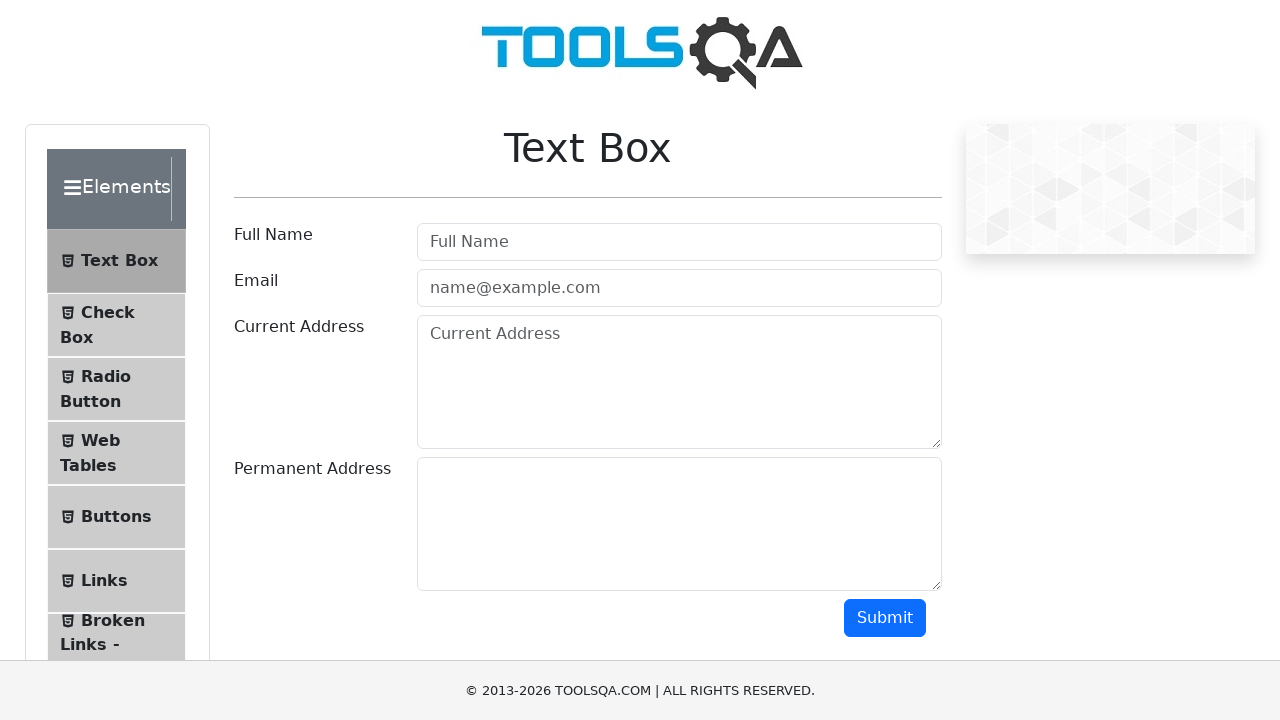

Filled Full Name field with 'Automation' on #userName
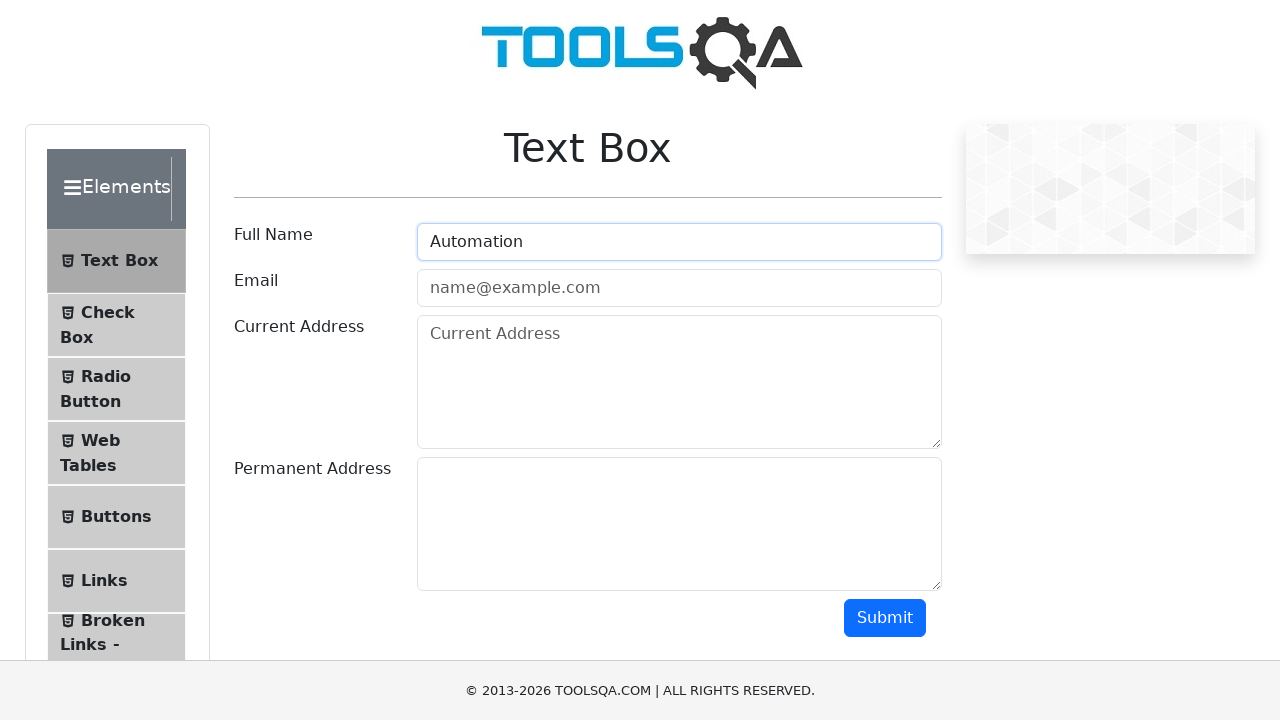

Filled Email field with 'Testing@gmail.com' on #userEmail
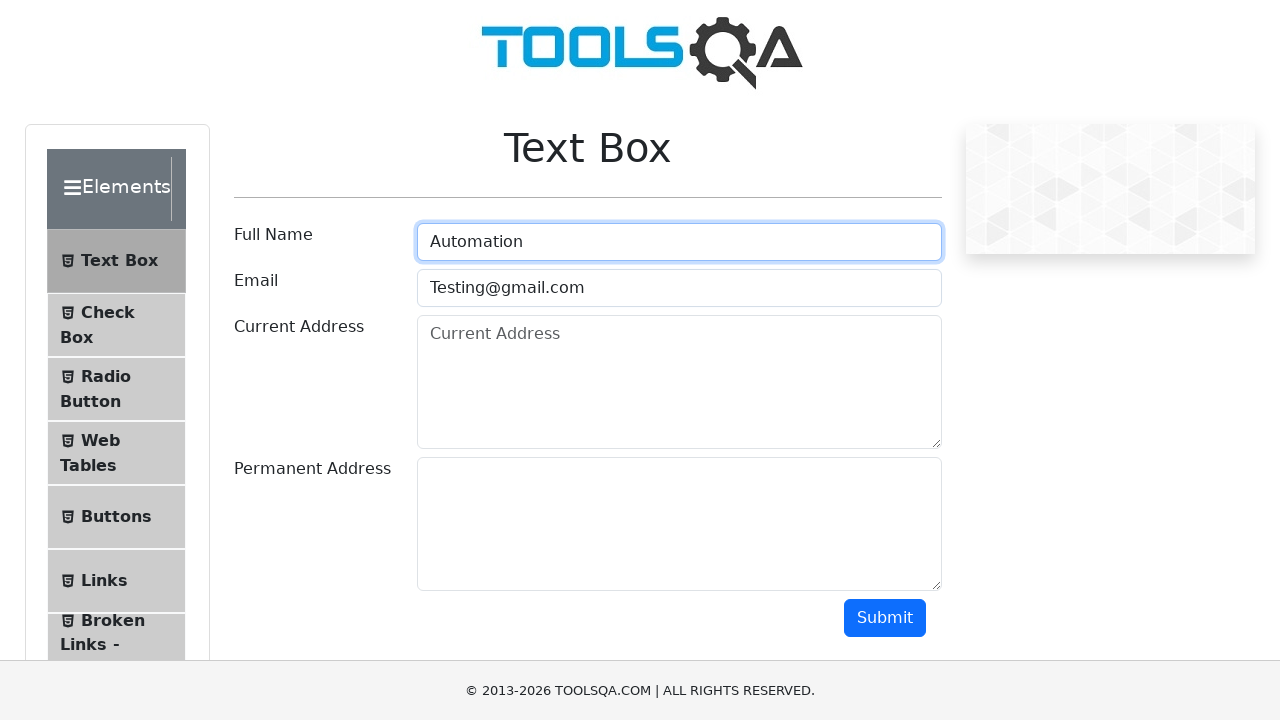

Filled Current Address field with 'Testing Current Address' on #currentAddress
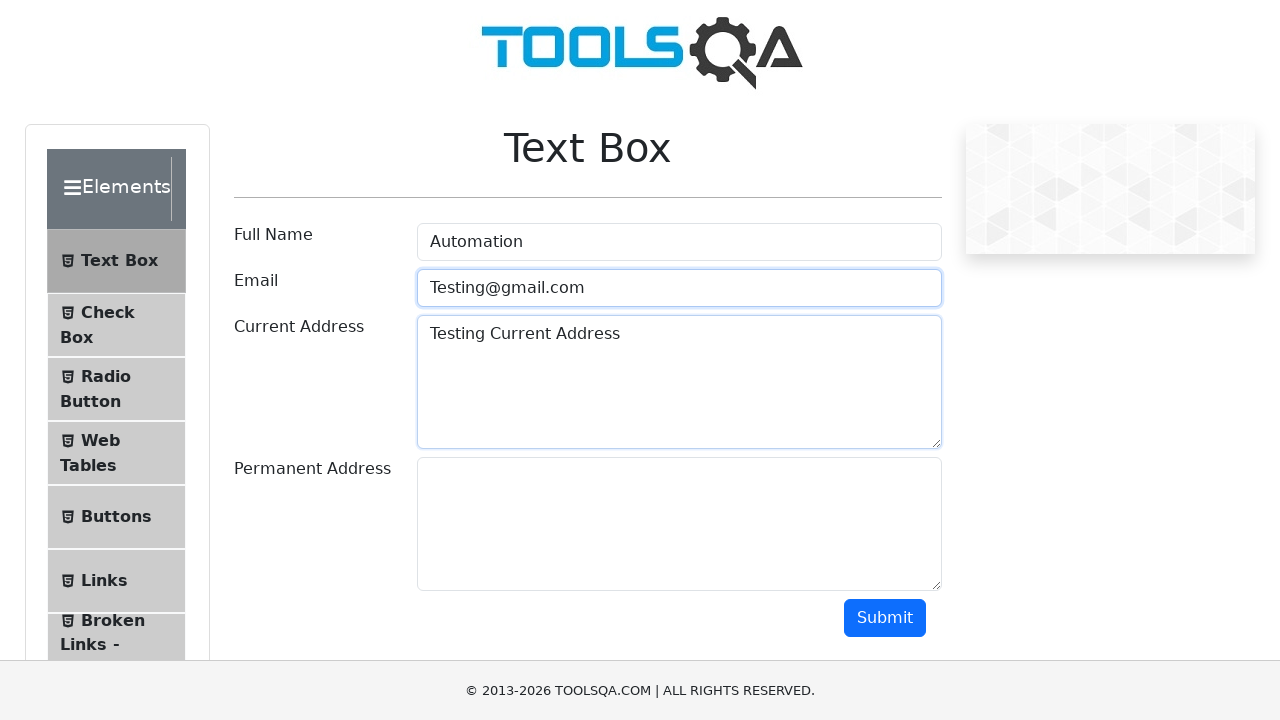

Filled Permanent Address field with 'Testing Permanent Address' on #permanentAddress
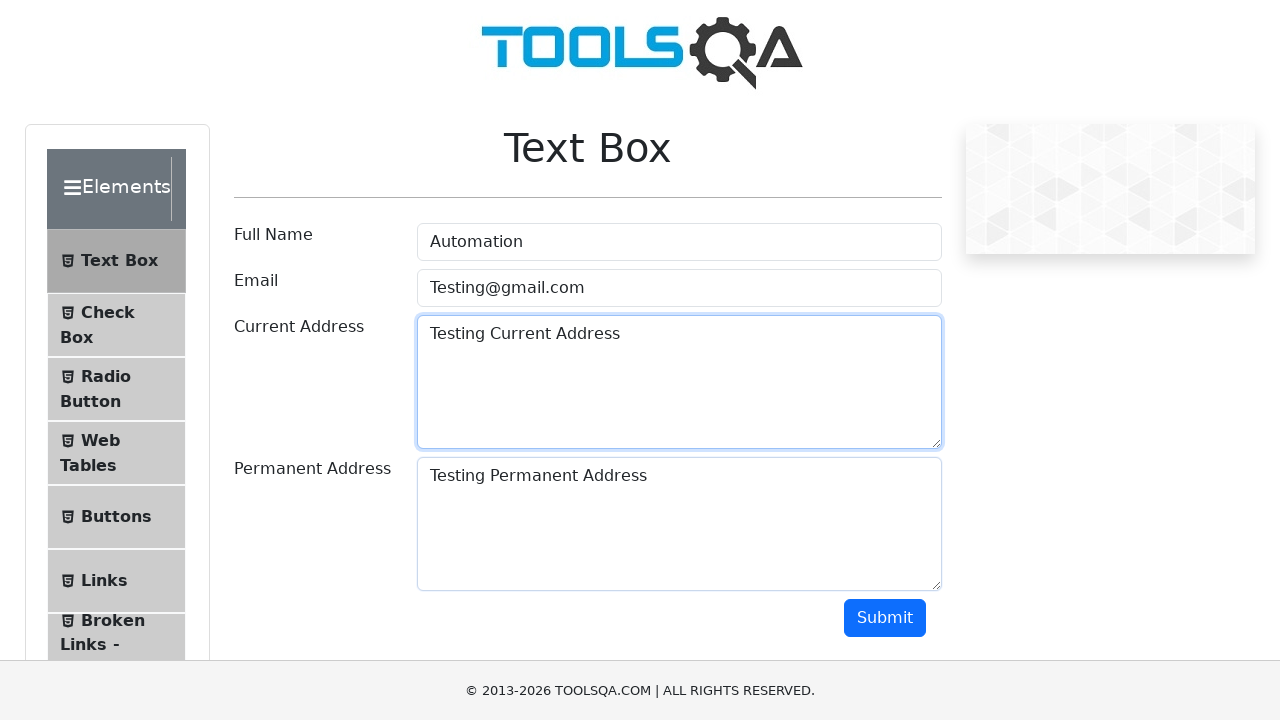

Clicked Submit button to submit form at (885, 618) on #submit
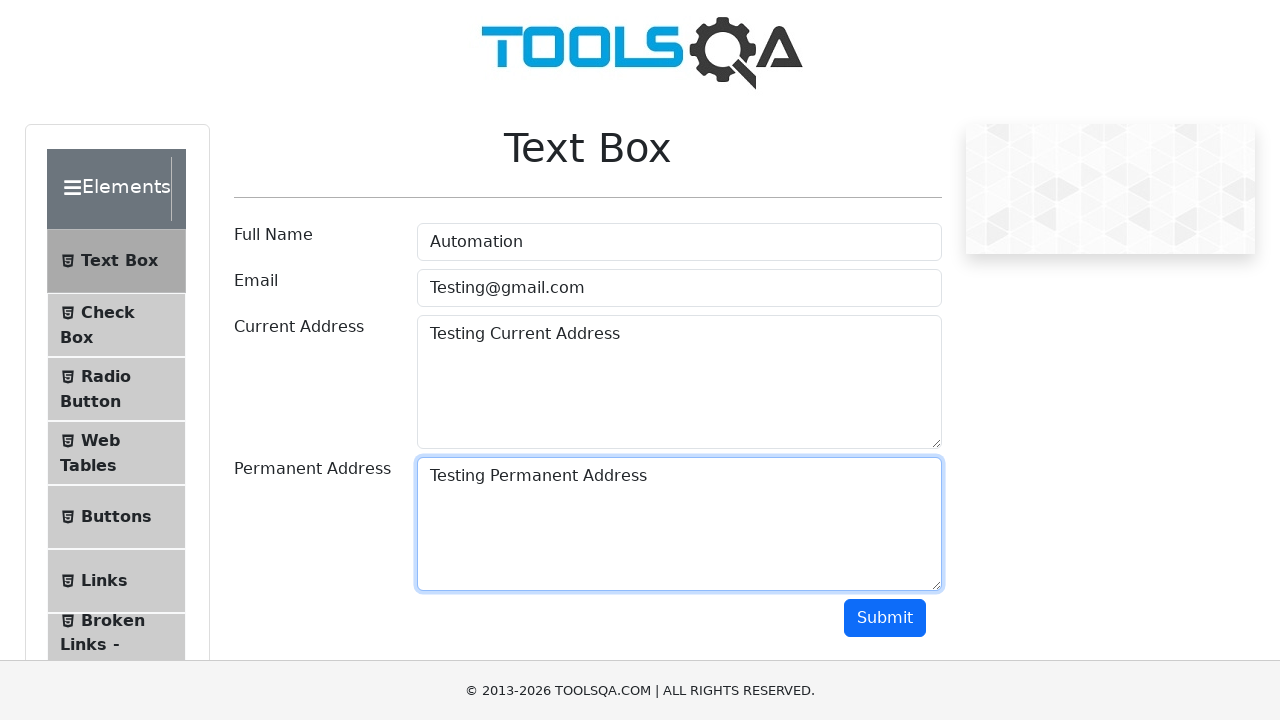

Waited for results to appear
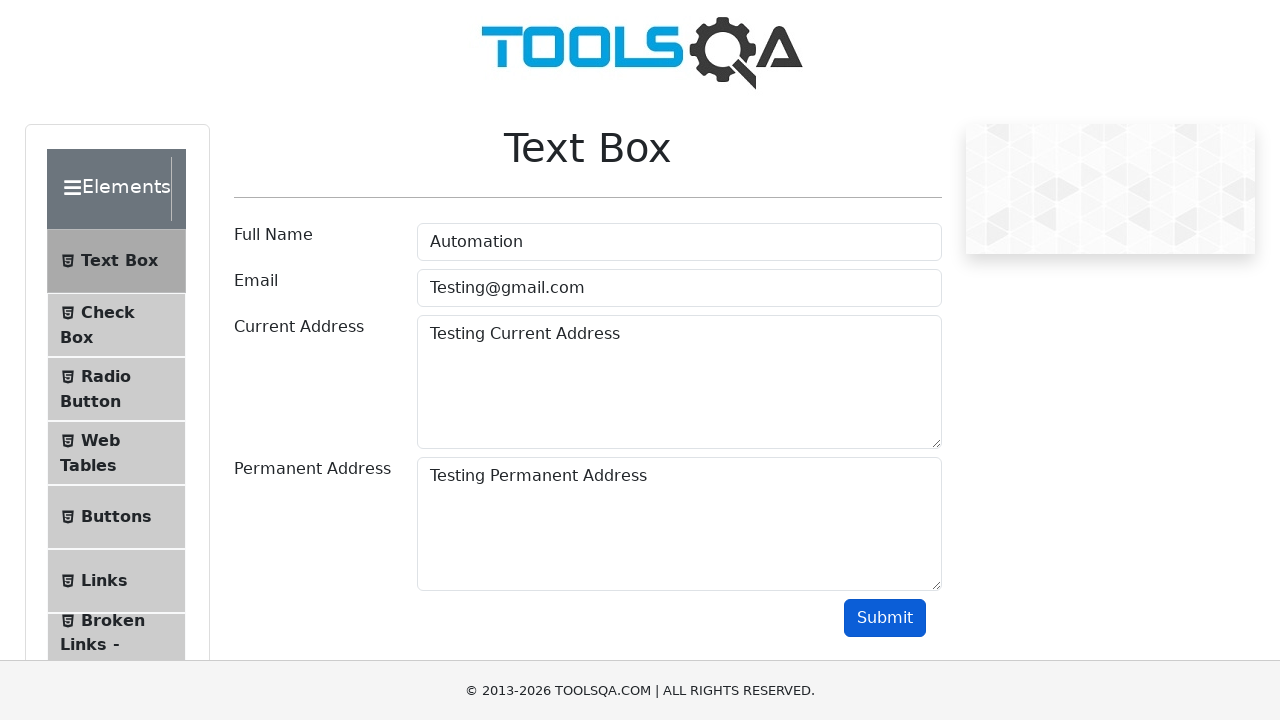

Verified submitted name 'Automation' is displayed correctly
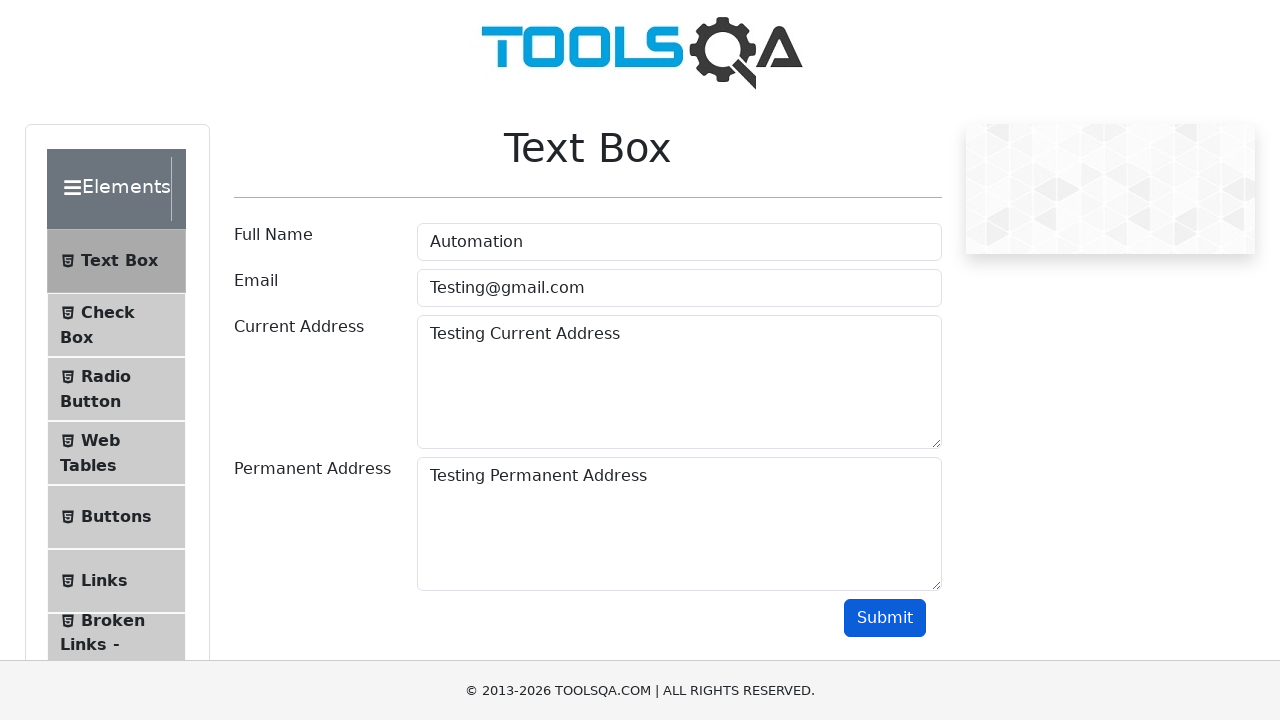

Verified submitted email 'Testing@gmail.com' is displayed correctly
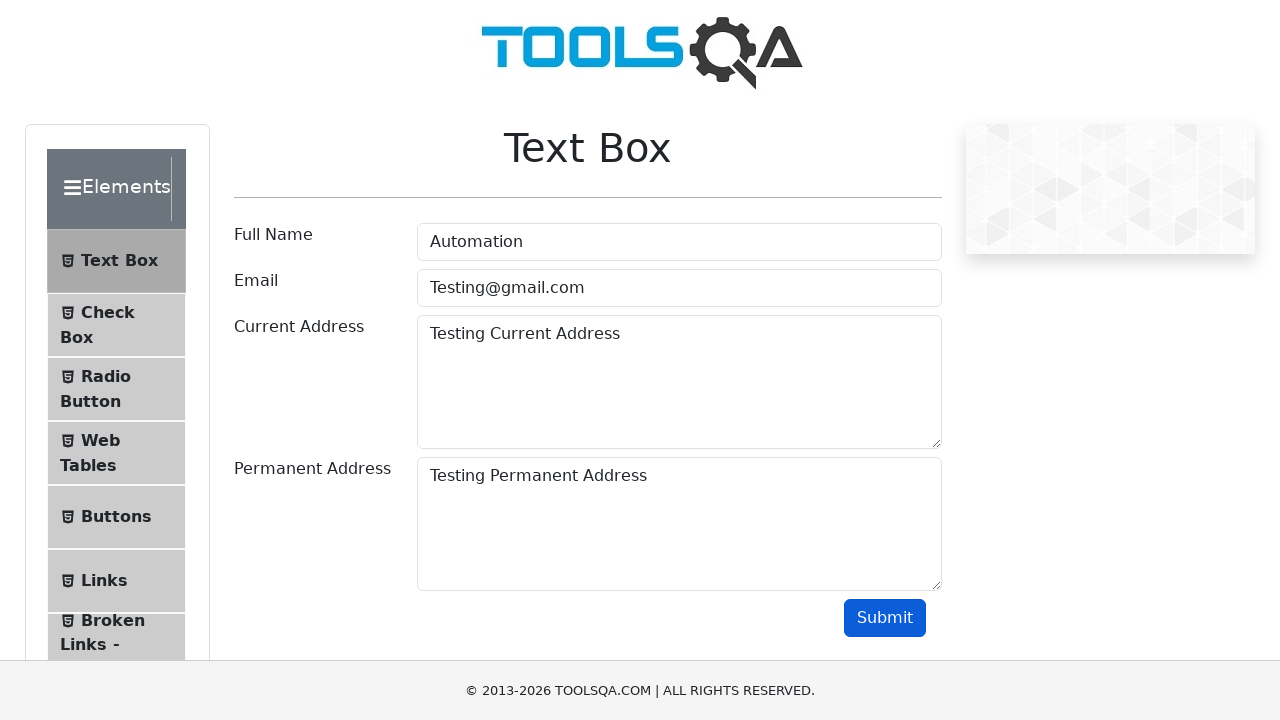

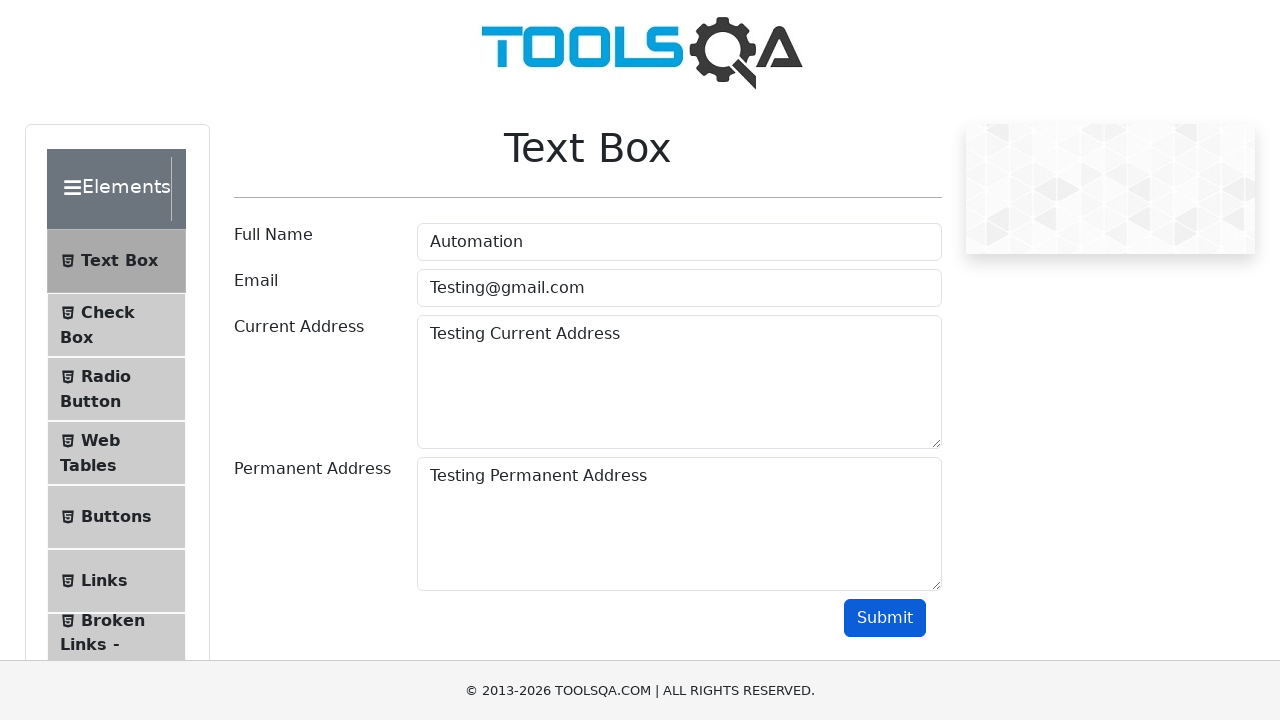